Tests browser window handling by clicking links that open new windows/tabs, then captures and iterates through the window handles to demonstrate multi-window management.

Starting URL: http://the-internet.herokuapp.com/windows

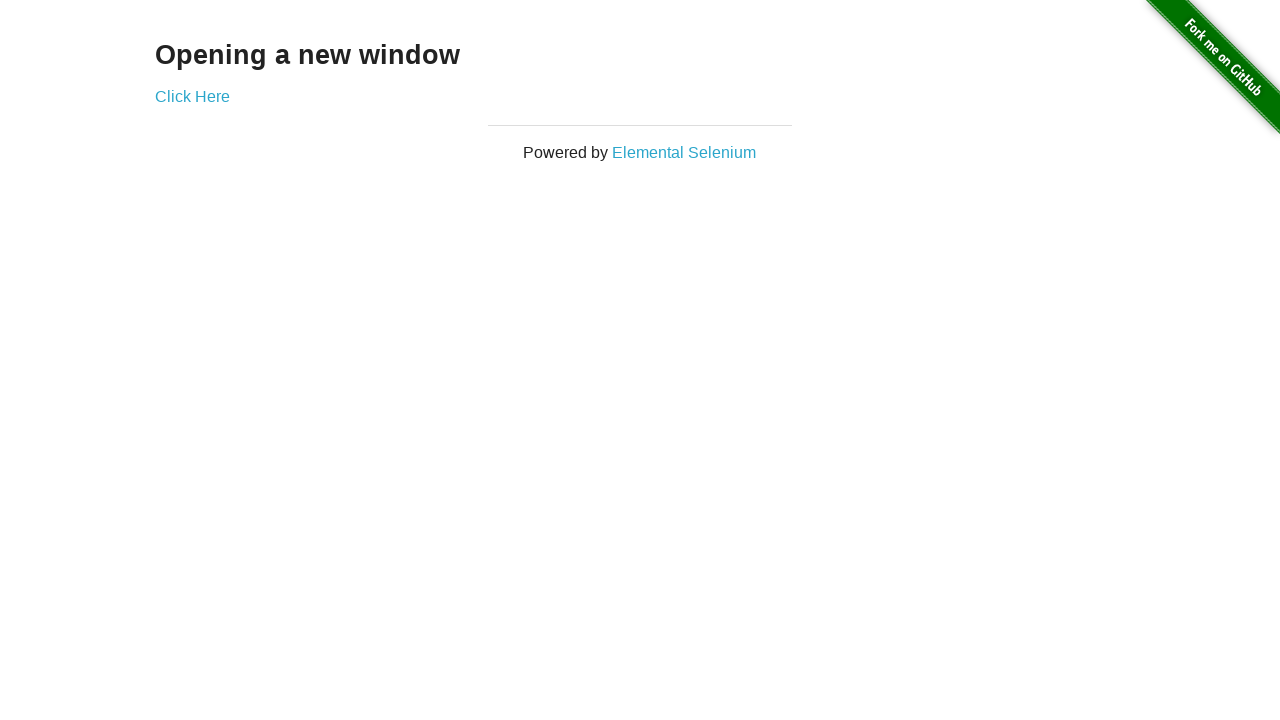

Clicked first link that opens a new window/tab at (192, 96) on (//a[@target='_blank'])[1]
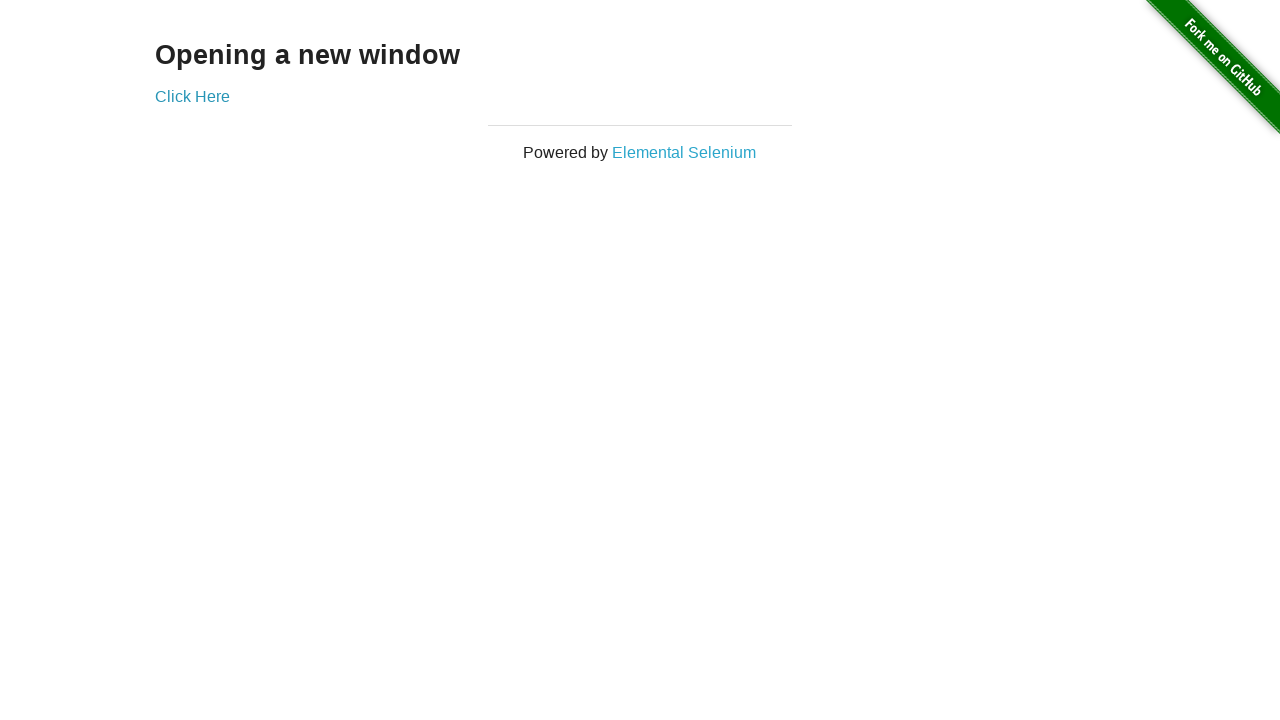

Waited 500ms for new window to open
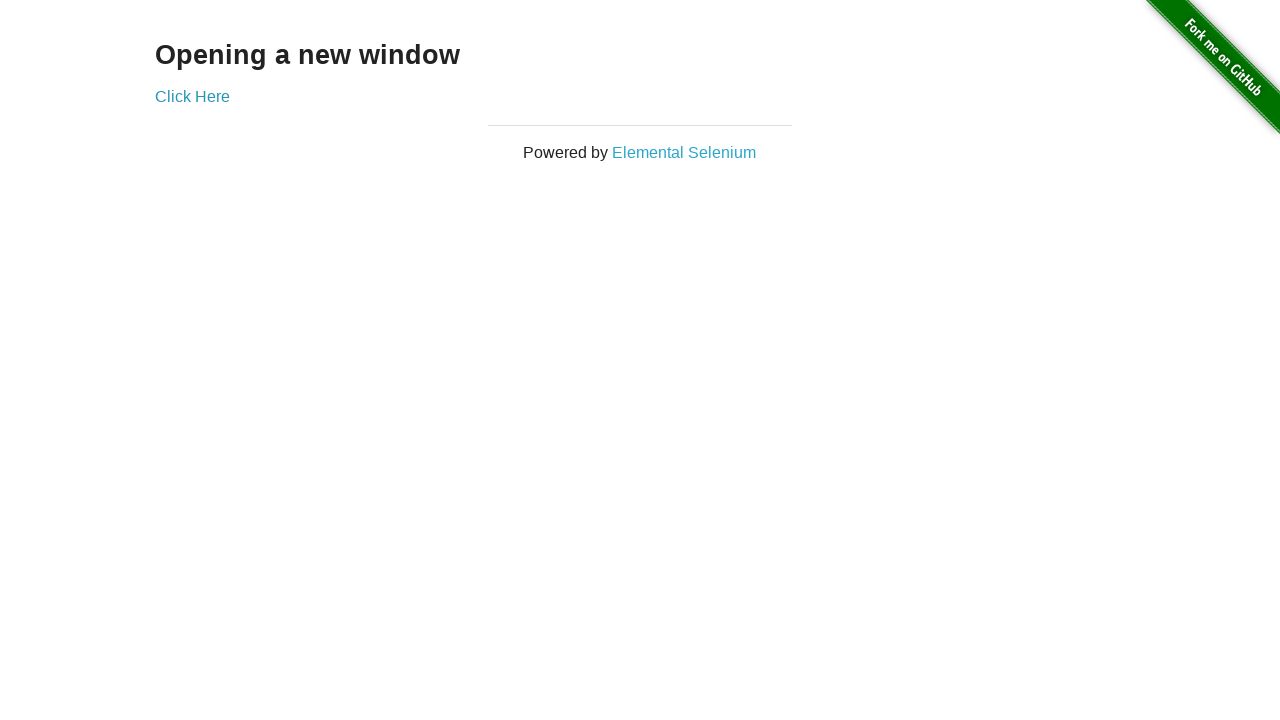

Clicked second link that opens another new window/tab at (684, 152) on (//a[@target='_blank'])[2]
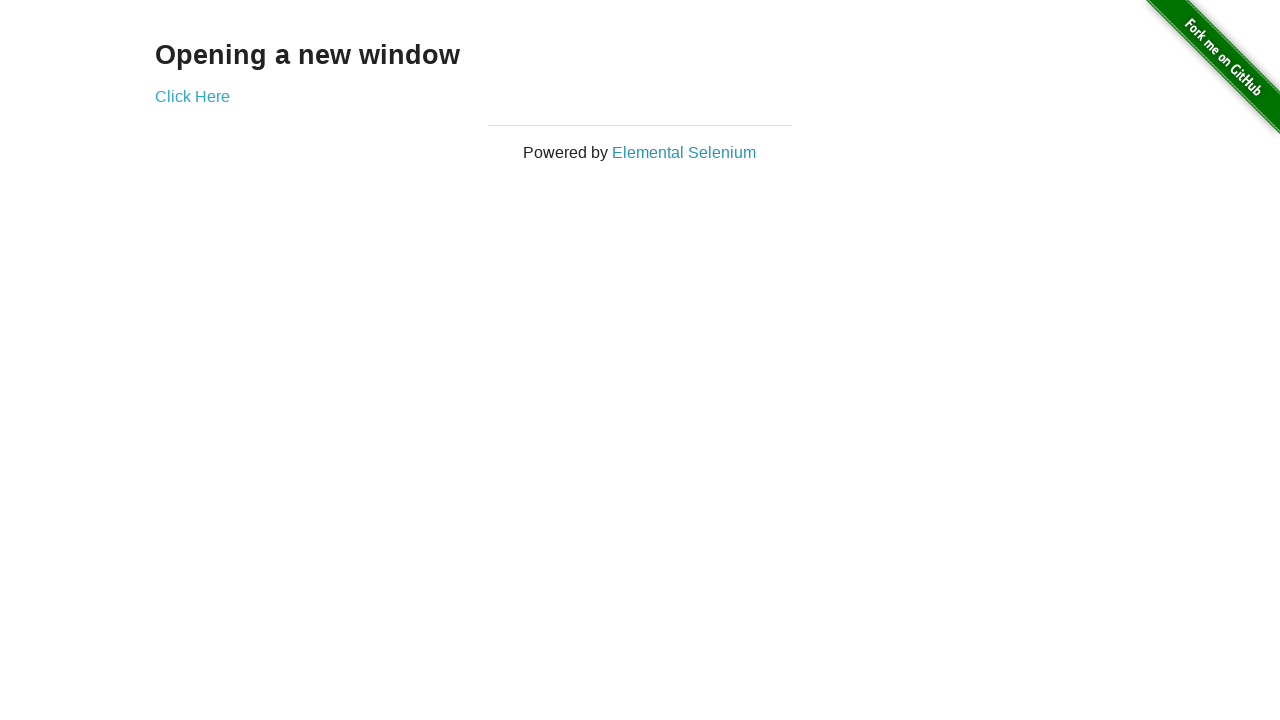

Waited 500ms for second new window to open
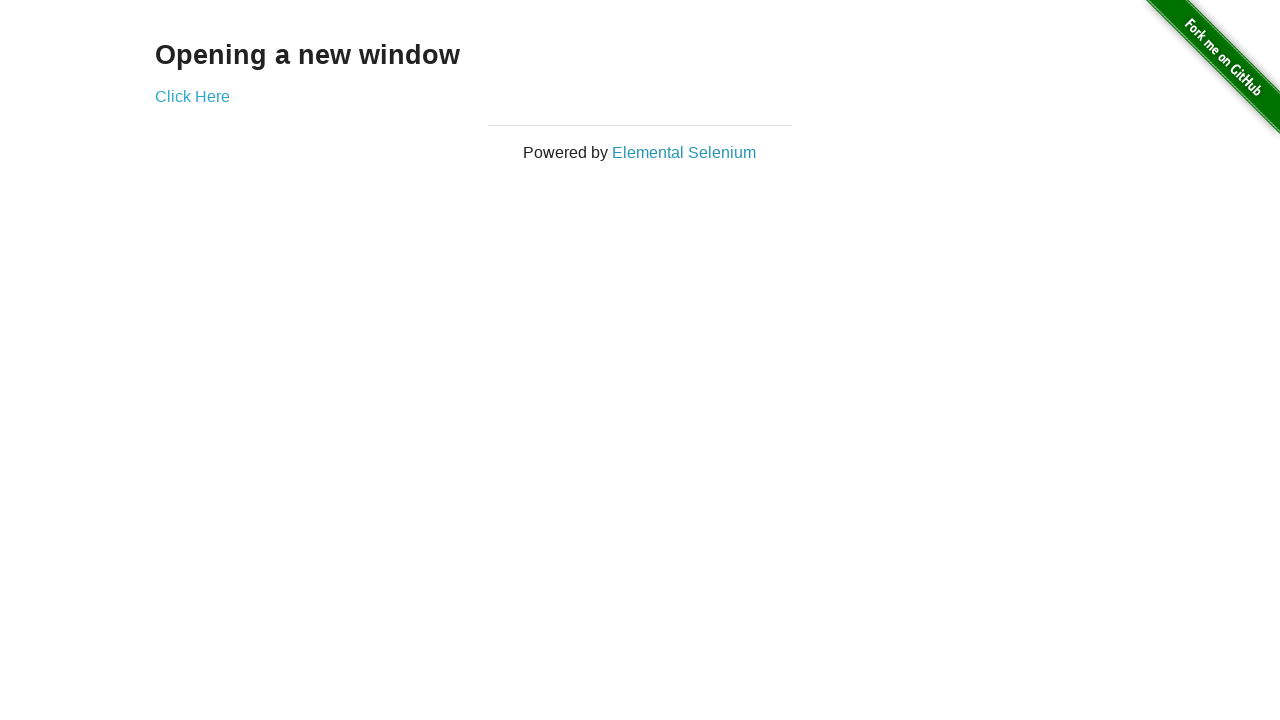

Retrieved all pages from browser context
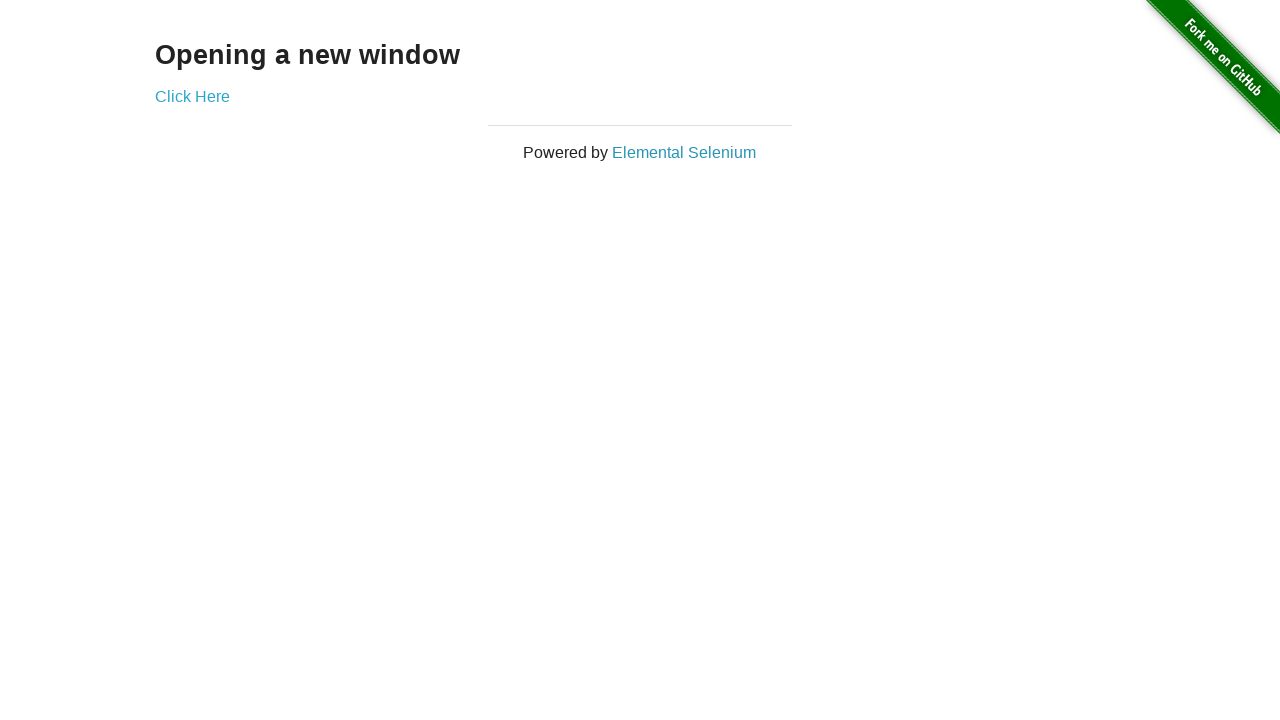

Logged window information: Total windows = 3
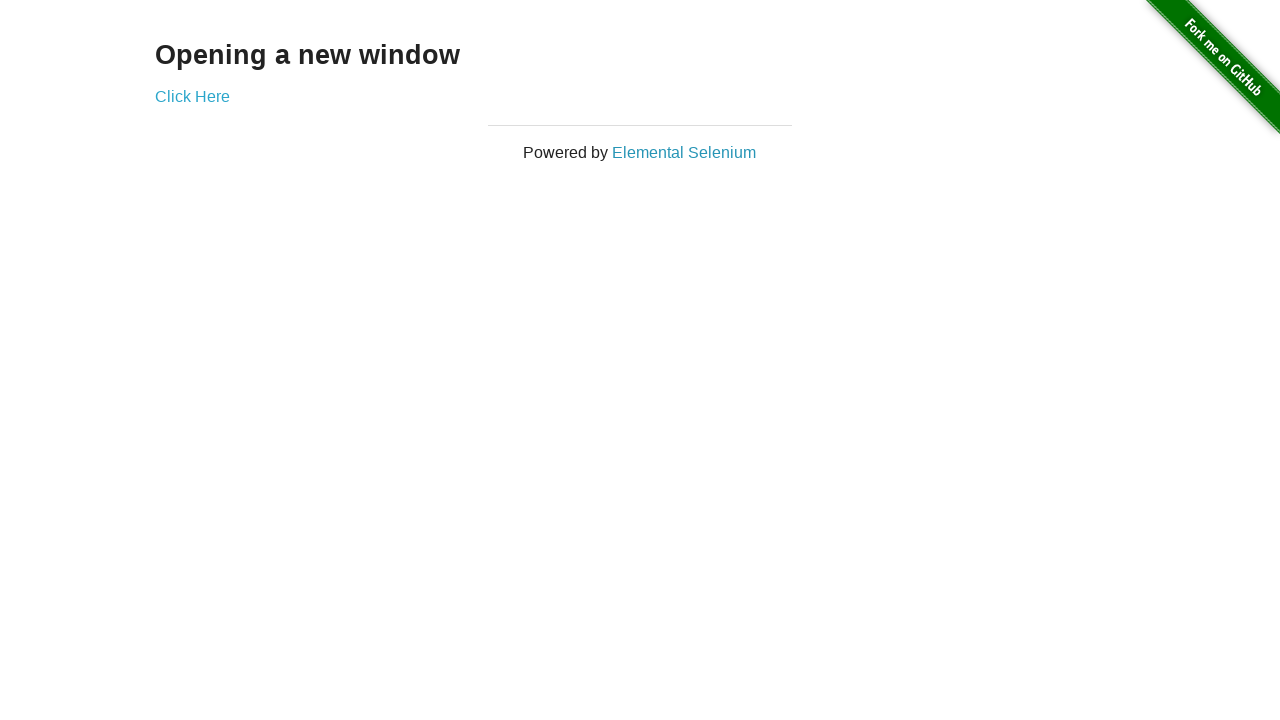

Verified that at least 2 windows are open
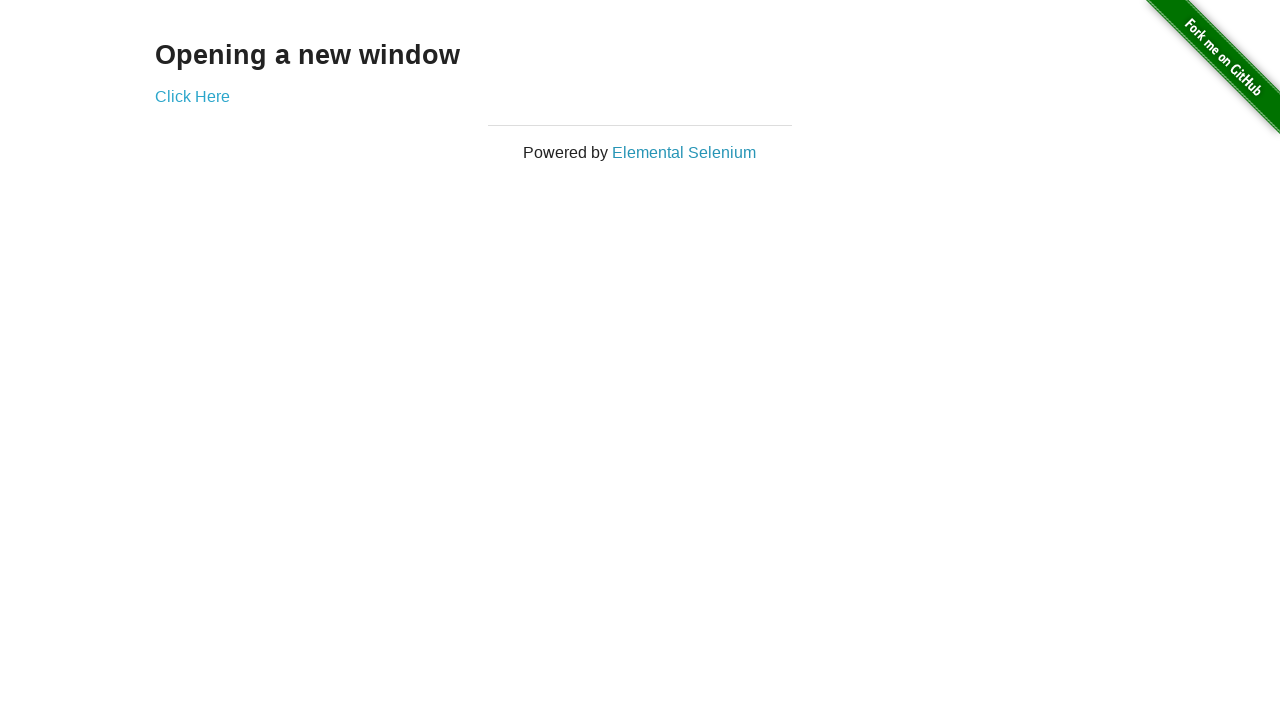

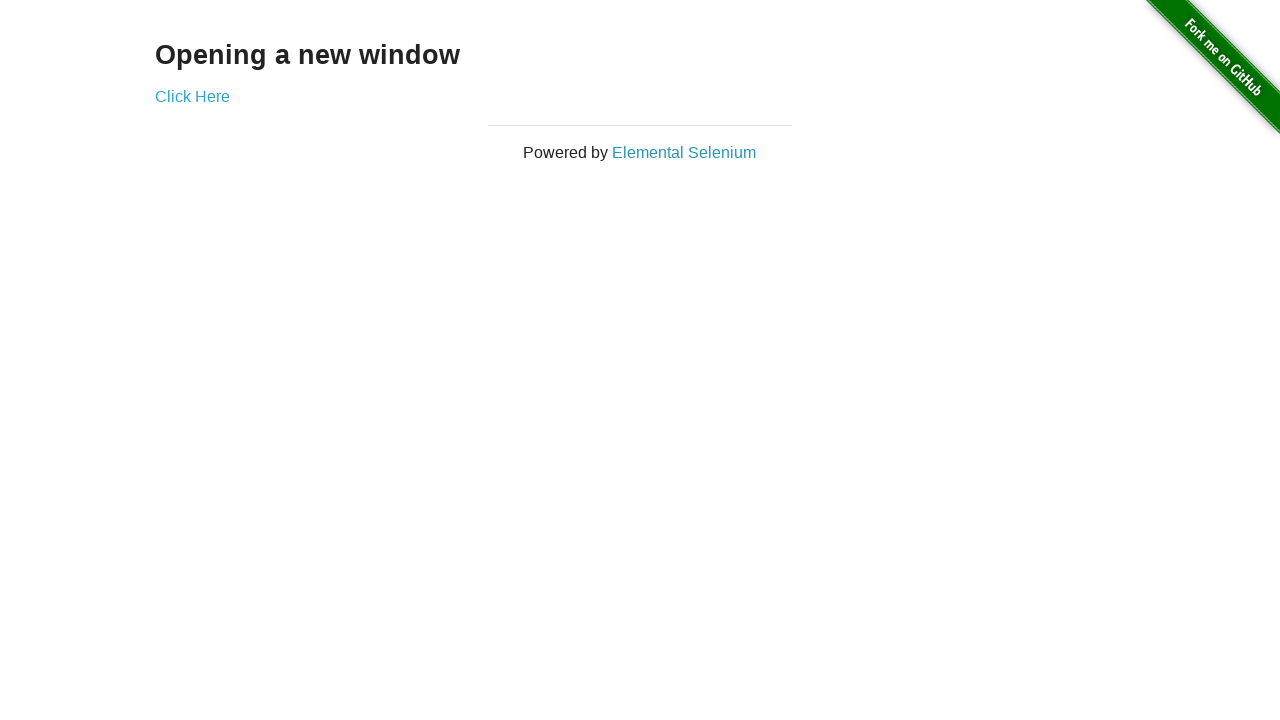